Fills all visible text input fields in a JotForm registration form with test data

Starting URL: https://form.jotform.com/213106431512137

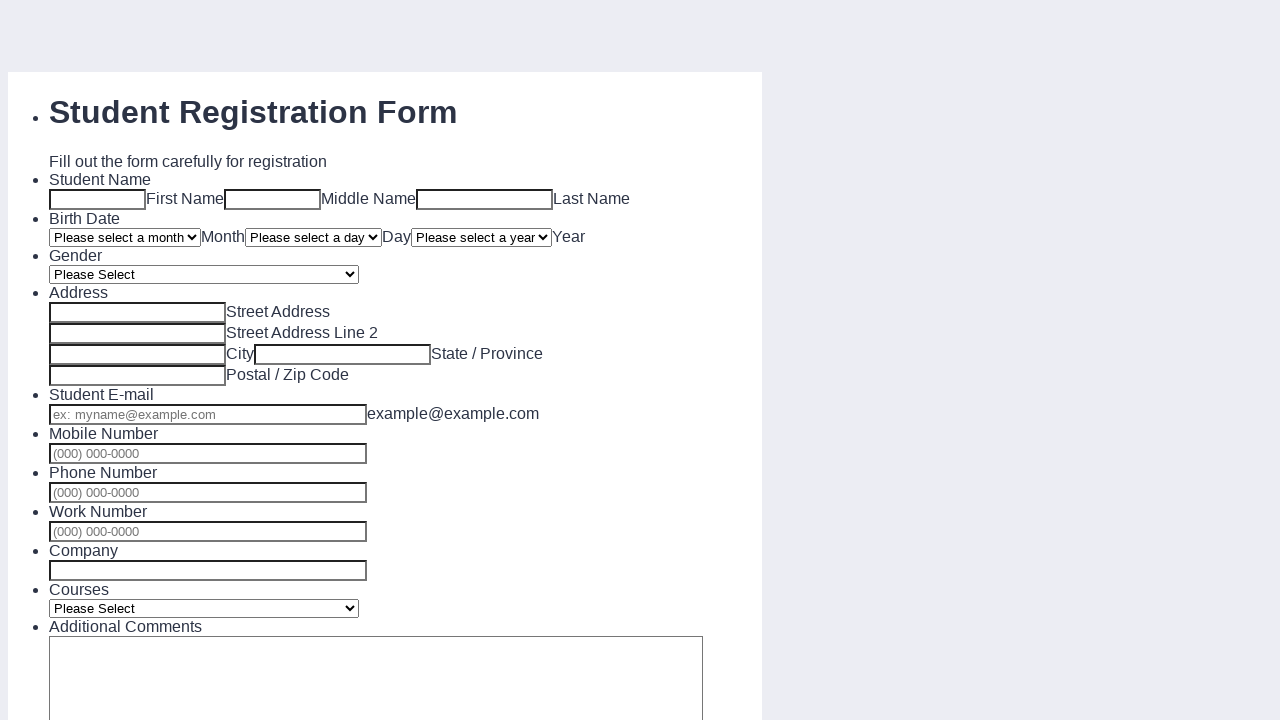

Navigated to JotForm registration form
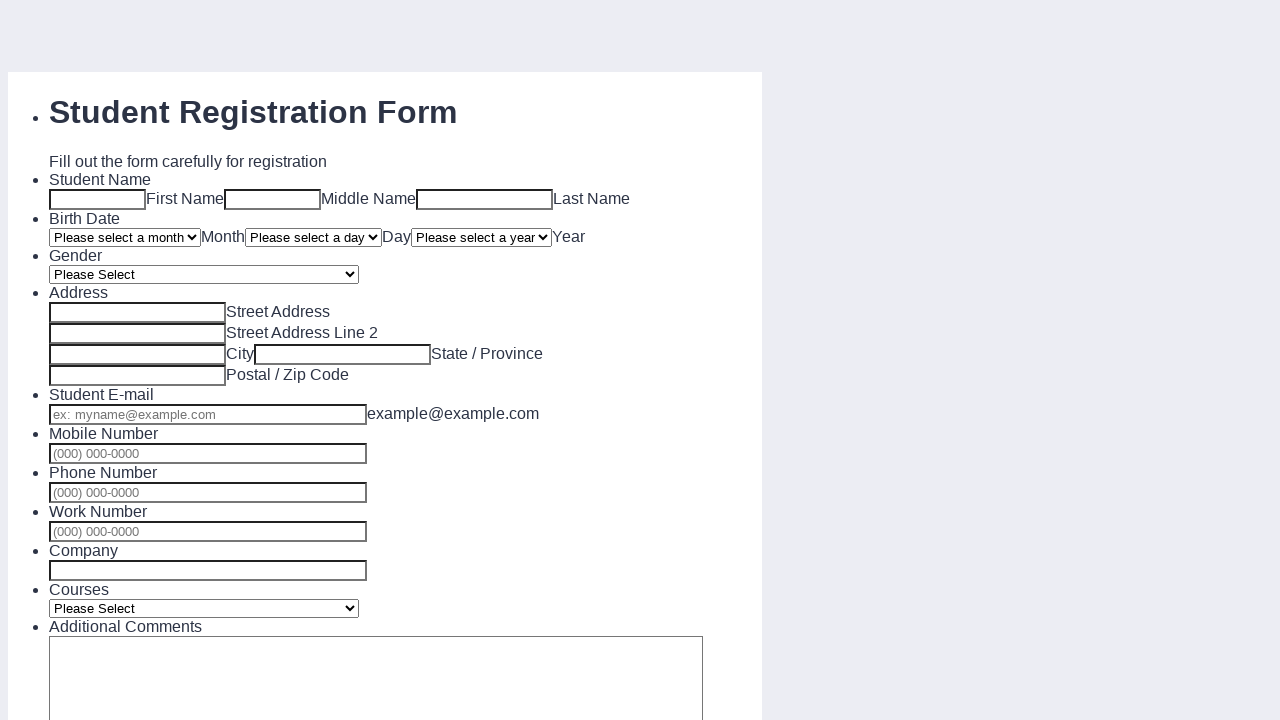

Located all text input fields on the form
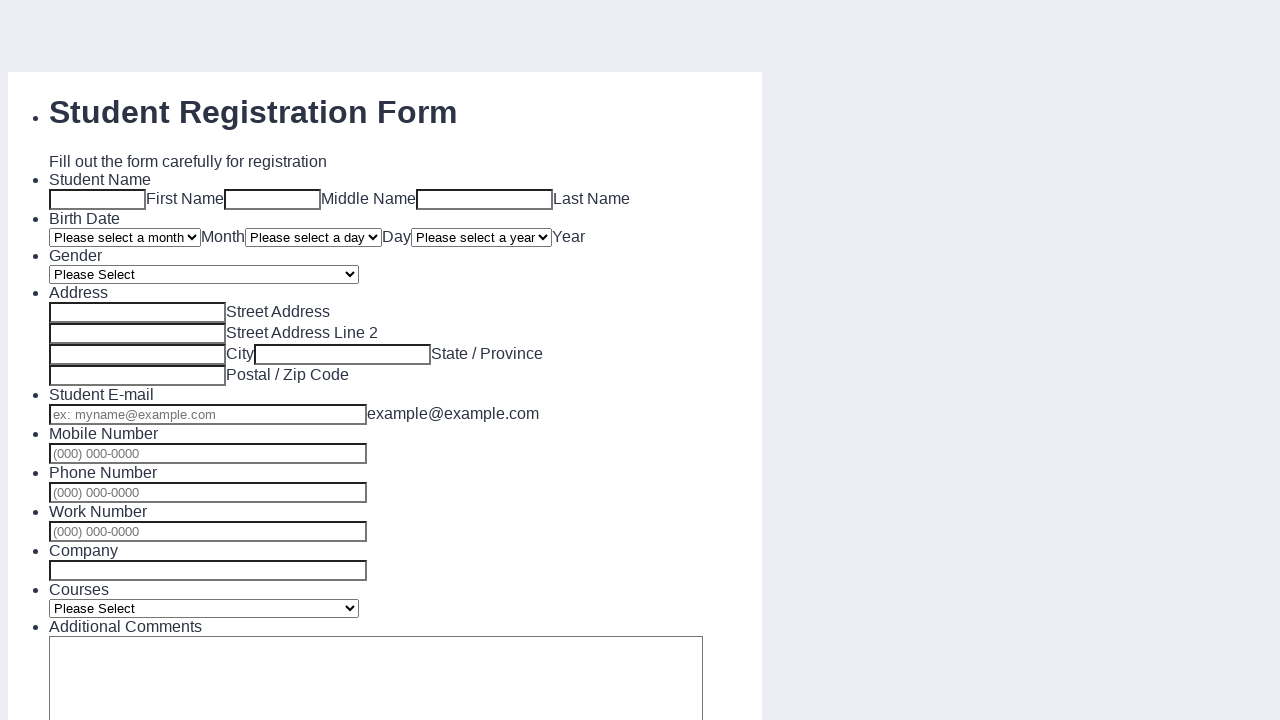

Filled visible text input field with 'Wooden Spoon' on input[type='text'] >> nth=0
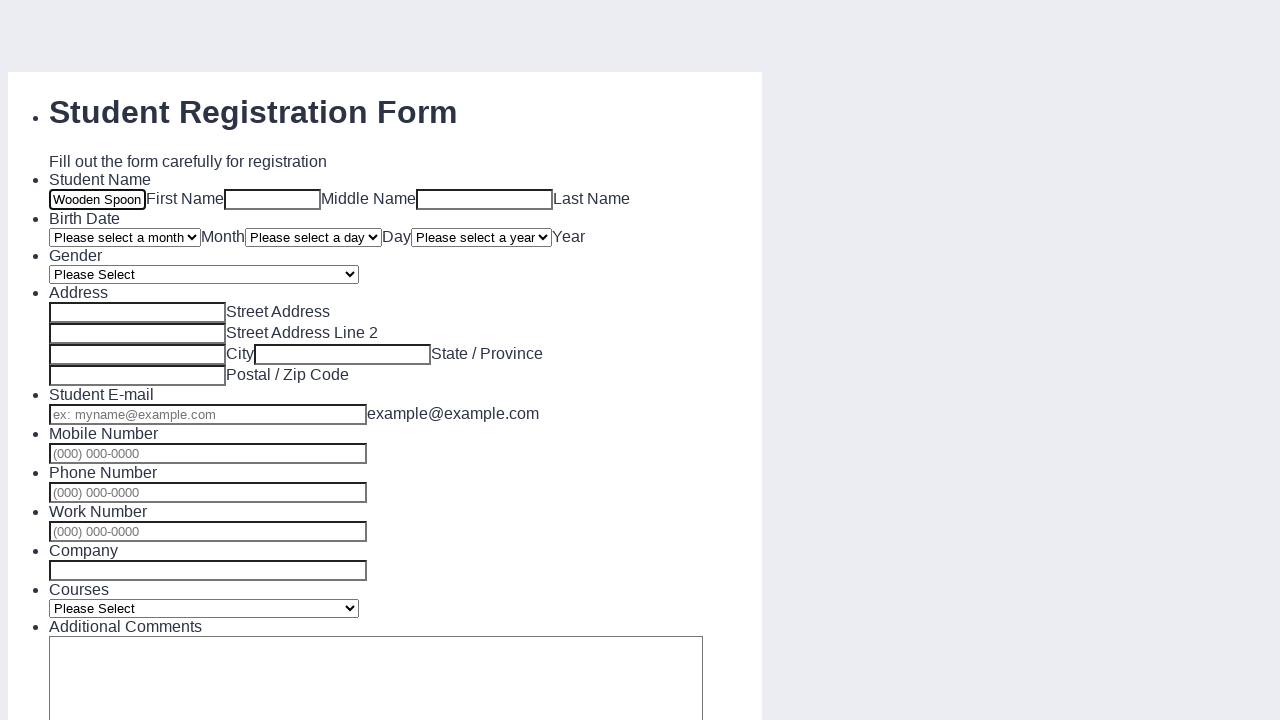

Filled visible text input field with 'Wooden Spoon' on input[type='text'] >> nth=1
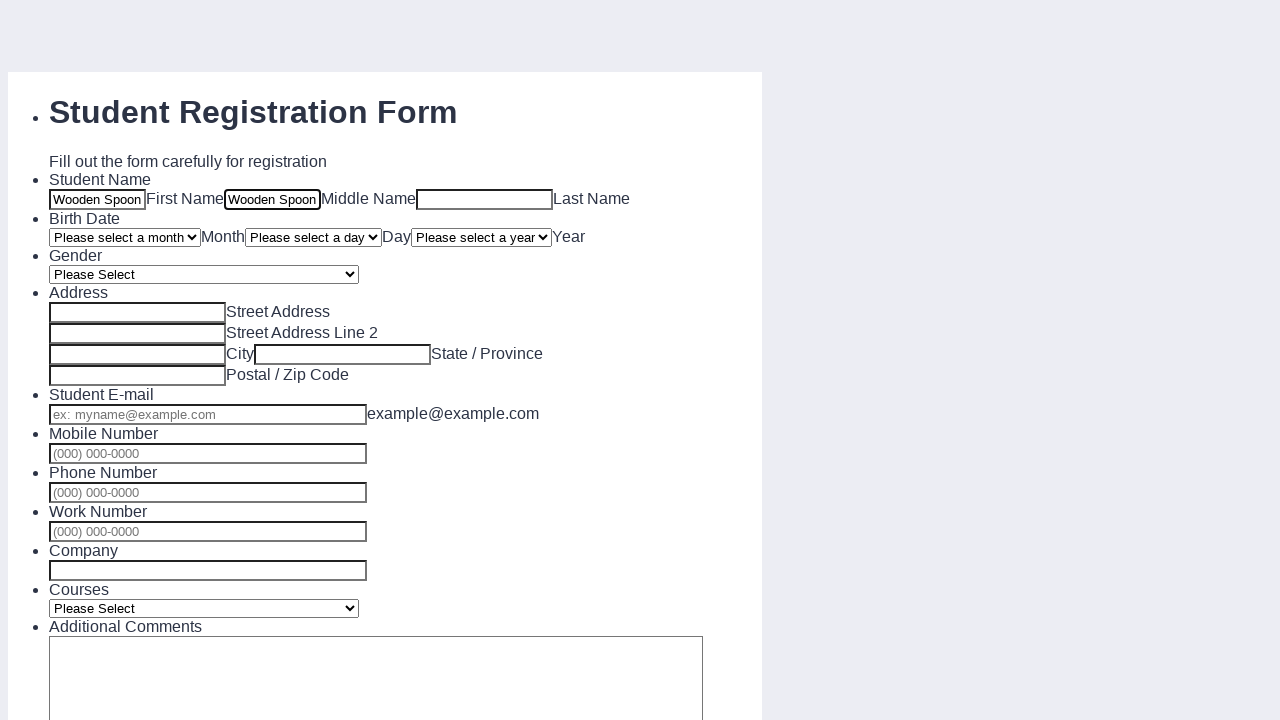

Filled visible text input field with 'Wooden Spoon' on input[type='text'] >> nth=2
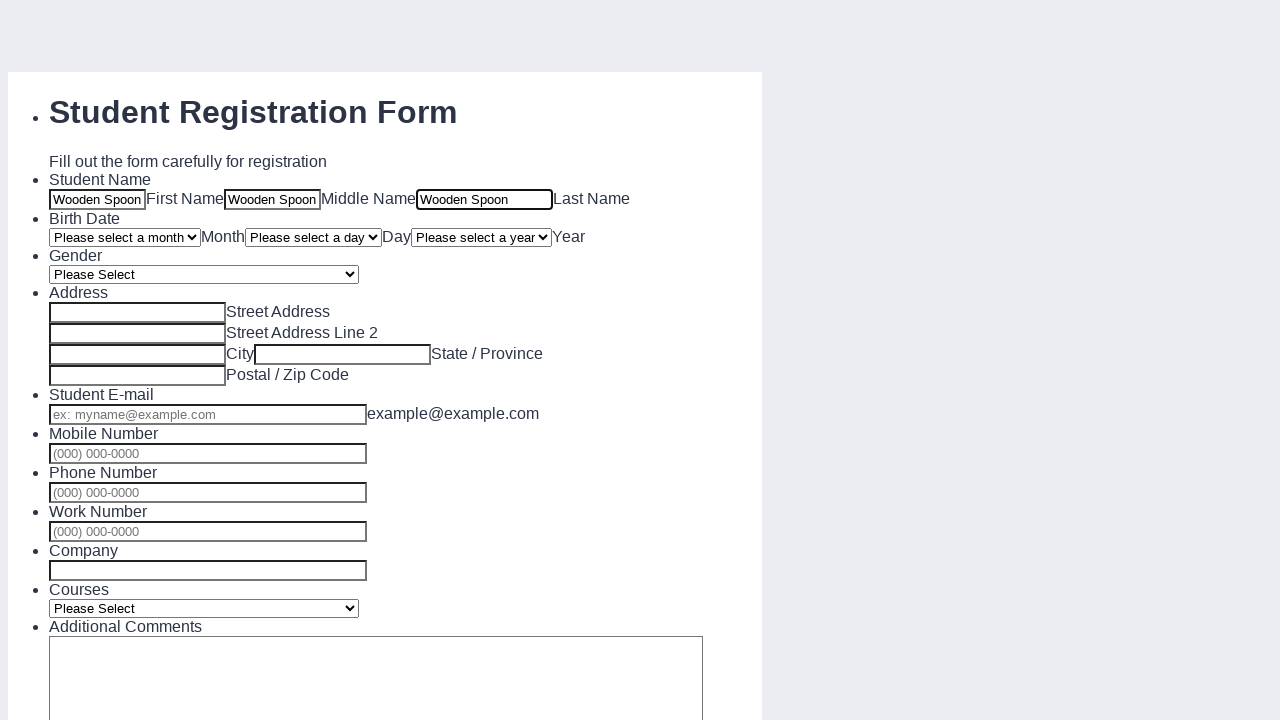

Filled visible text input field with 'Wooden Spoon' on input[type='text'] >> nth=3
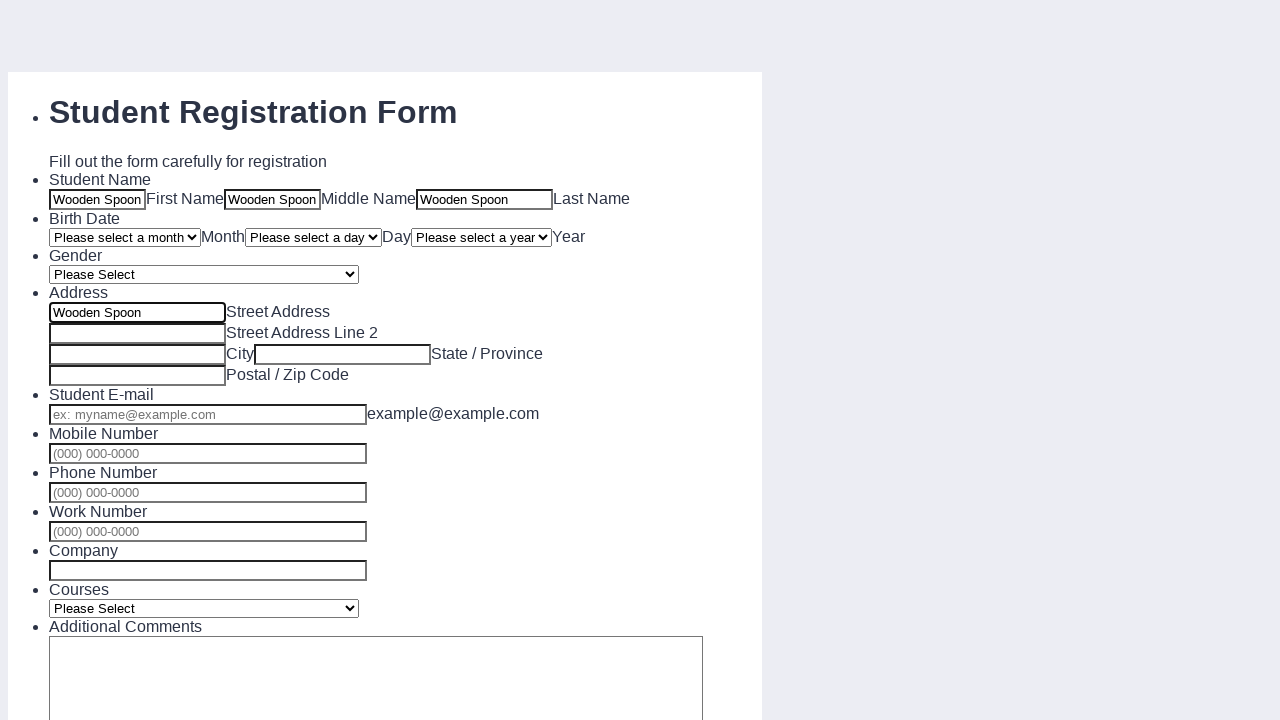

Filled visible text input field with 'Wooden Spoon' on input[type='text'] >> nth=4
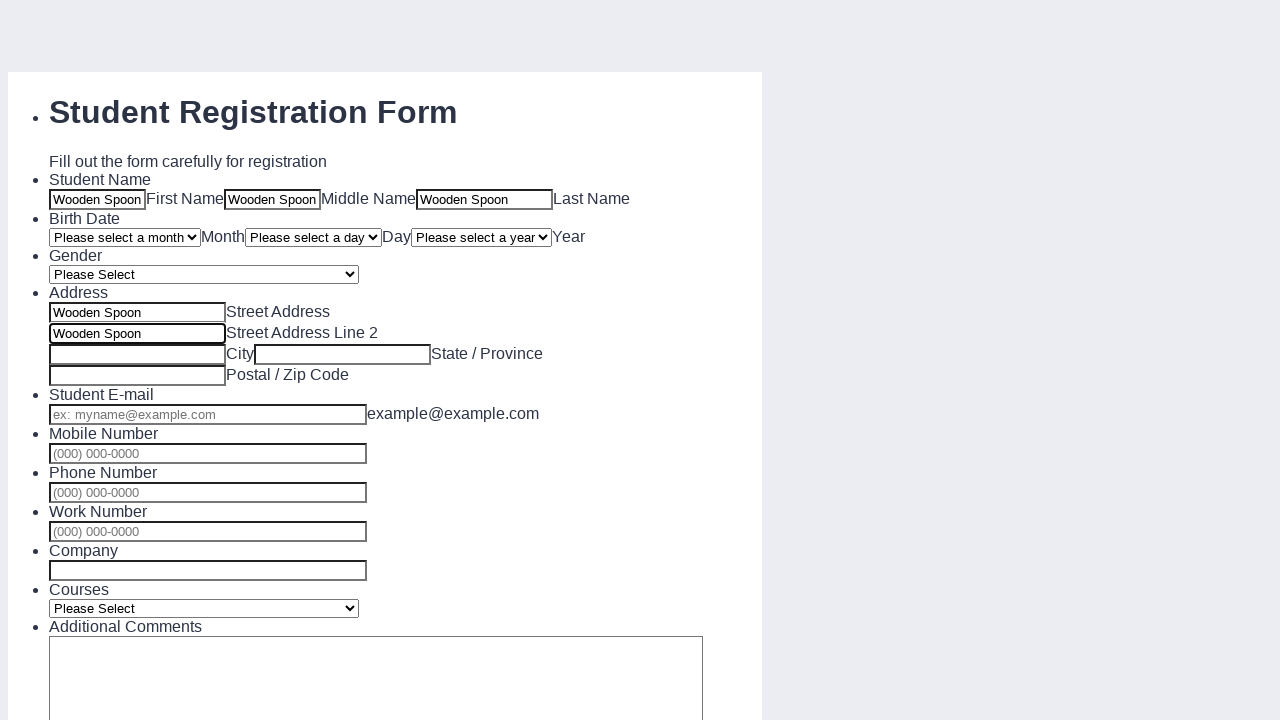

Filled visible text input field with 'Wooden Spoon' on input[type='text'] >> nth=5
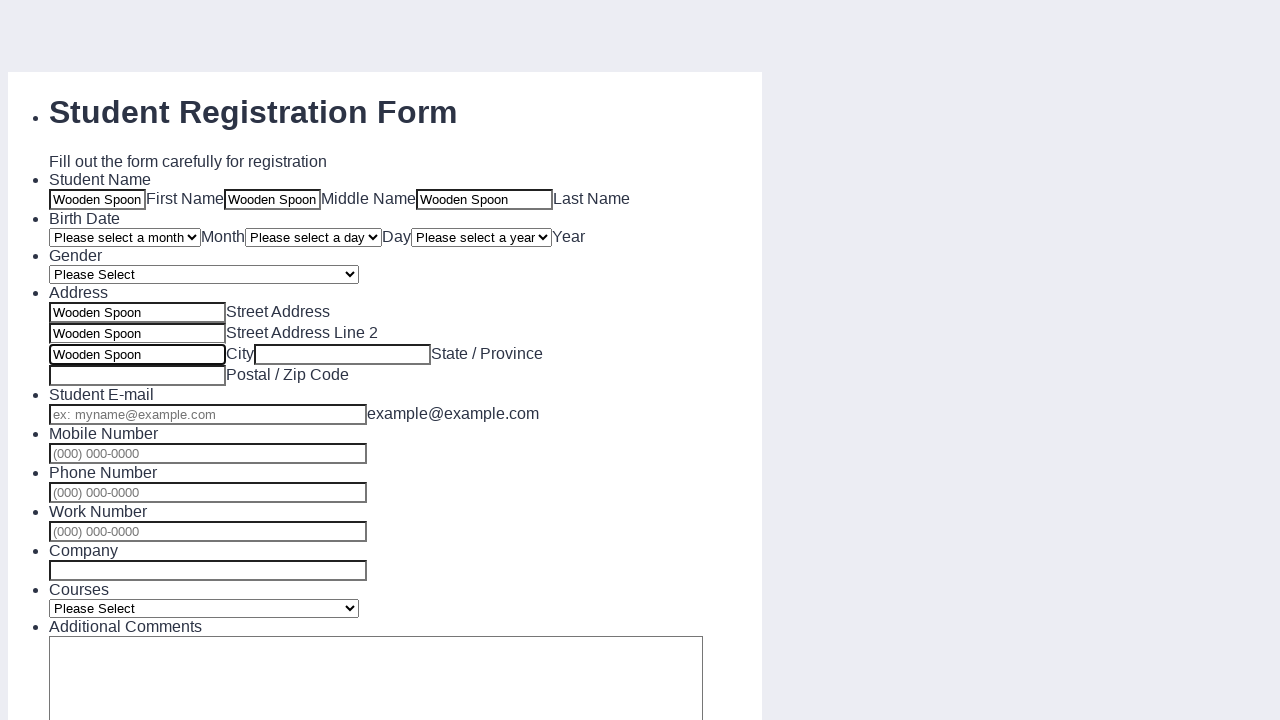

Filled visible text input field with 'Wooden Spoon' on input[type='text'] >> nth=6
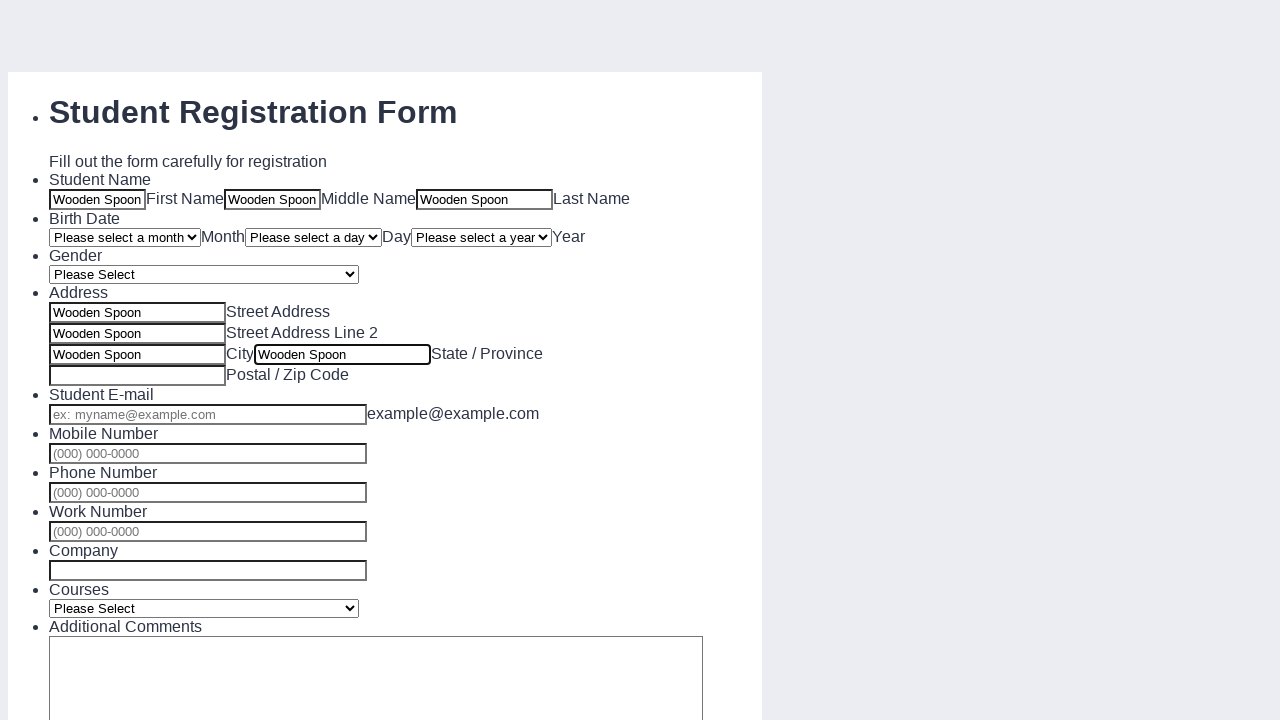

Filled visible text input field with 'Wooden Spoon' on input[type='text'] >> nth=7
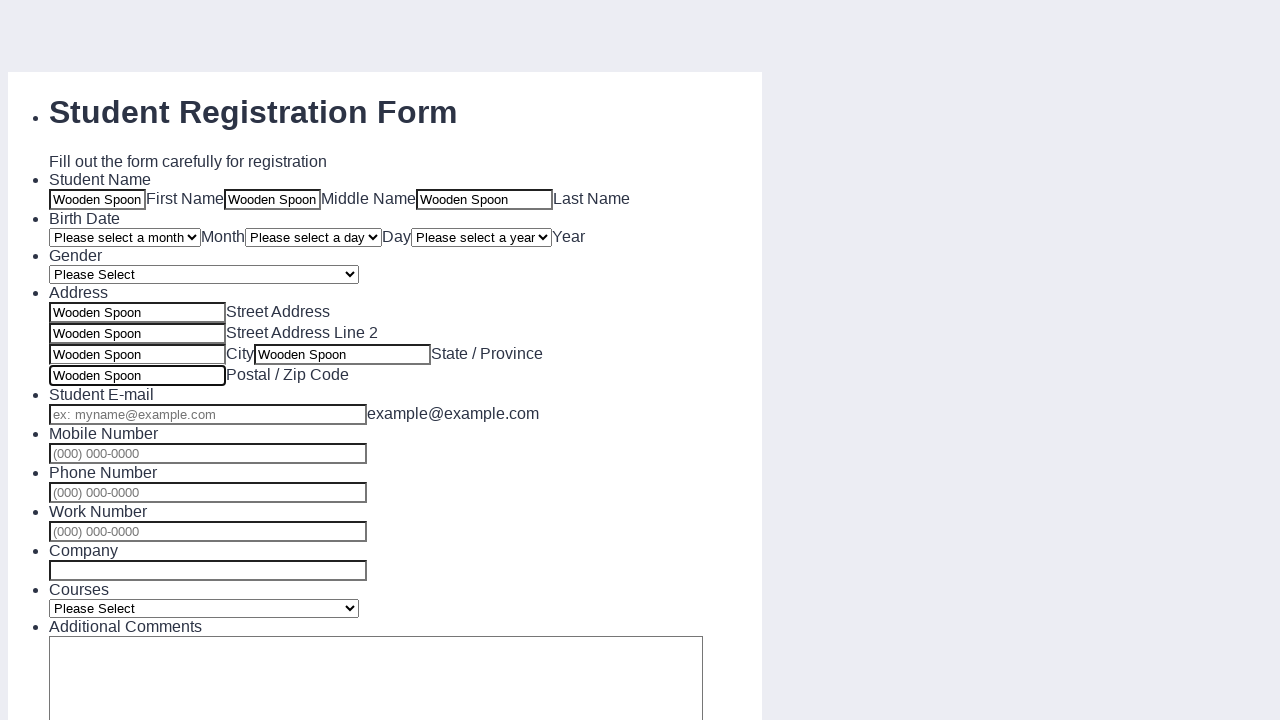

Filled visible text input field with 'Wooden Spoon' on input[type='text'] >> nth=8
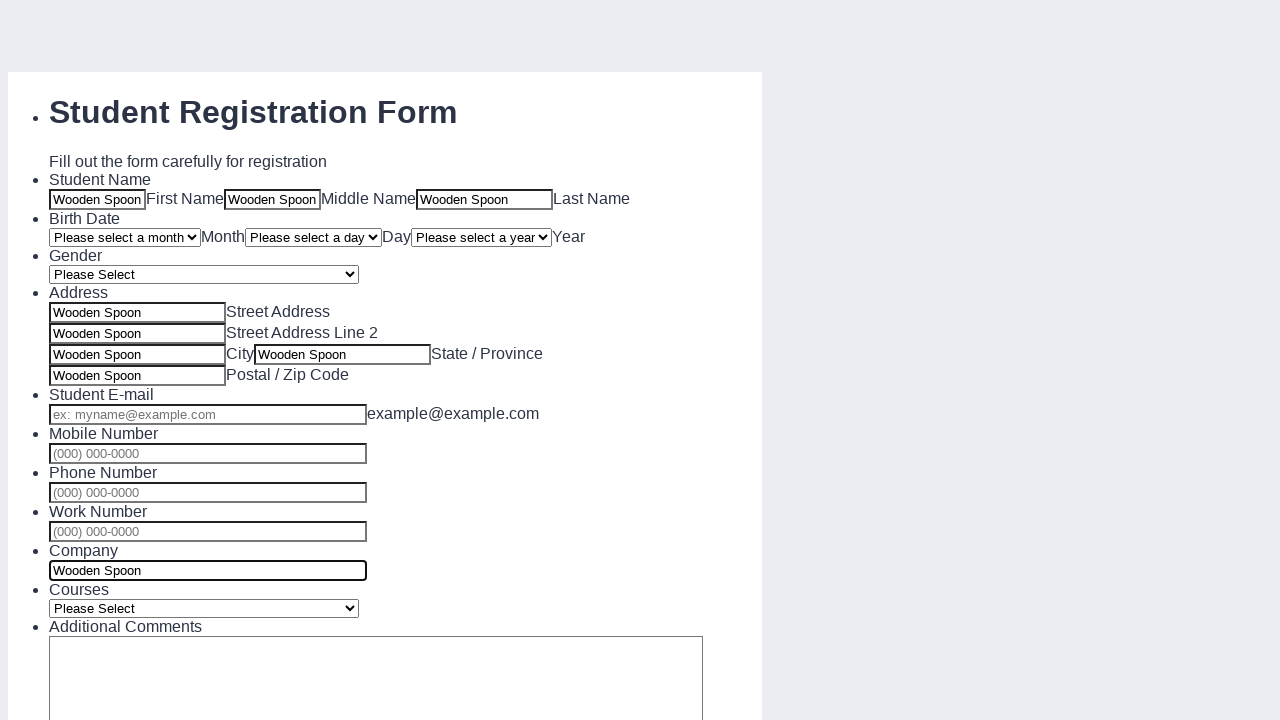

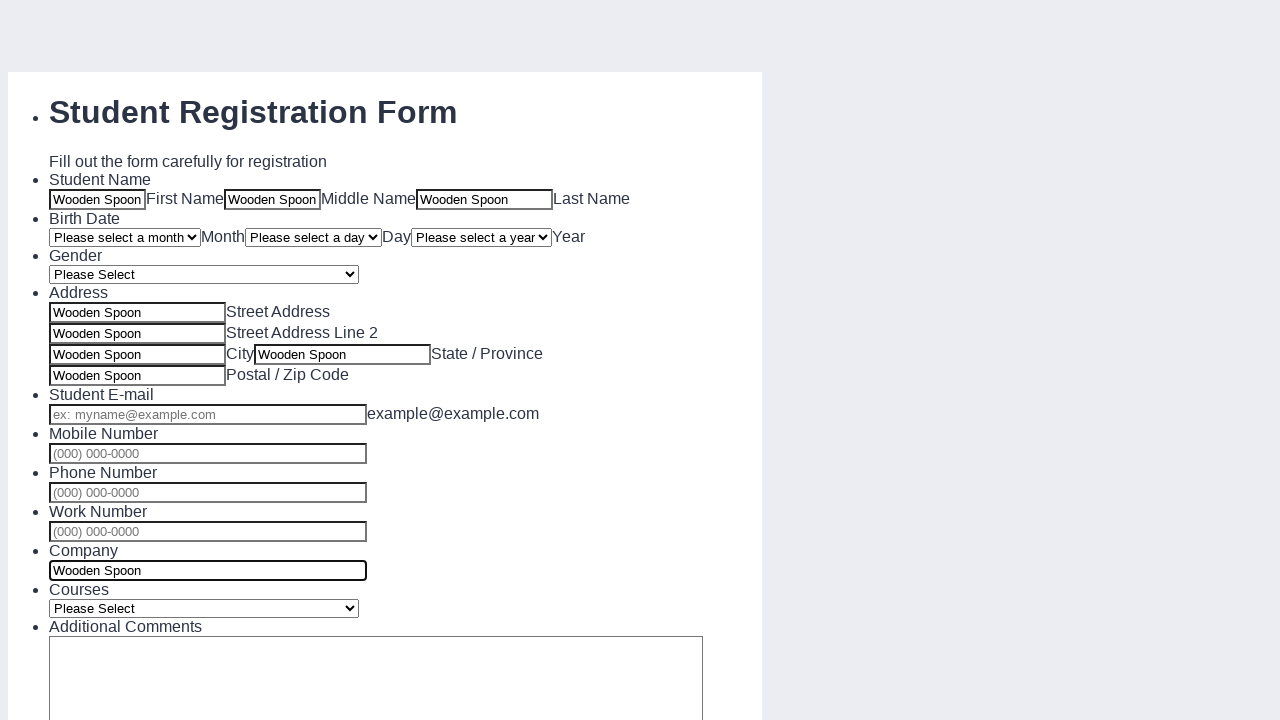